Tests the jQuery UI datepicker widget by opening the calendar and repeatedly clicking the "Next" button to navigate through months until reaching the end of available dates.

Starting URL: https://jqueryui.com/datepicker/

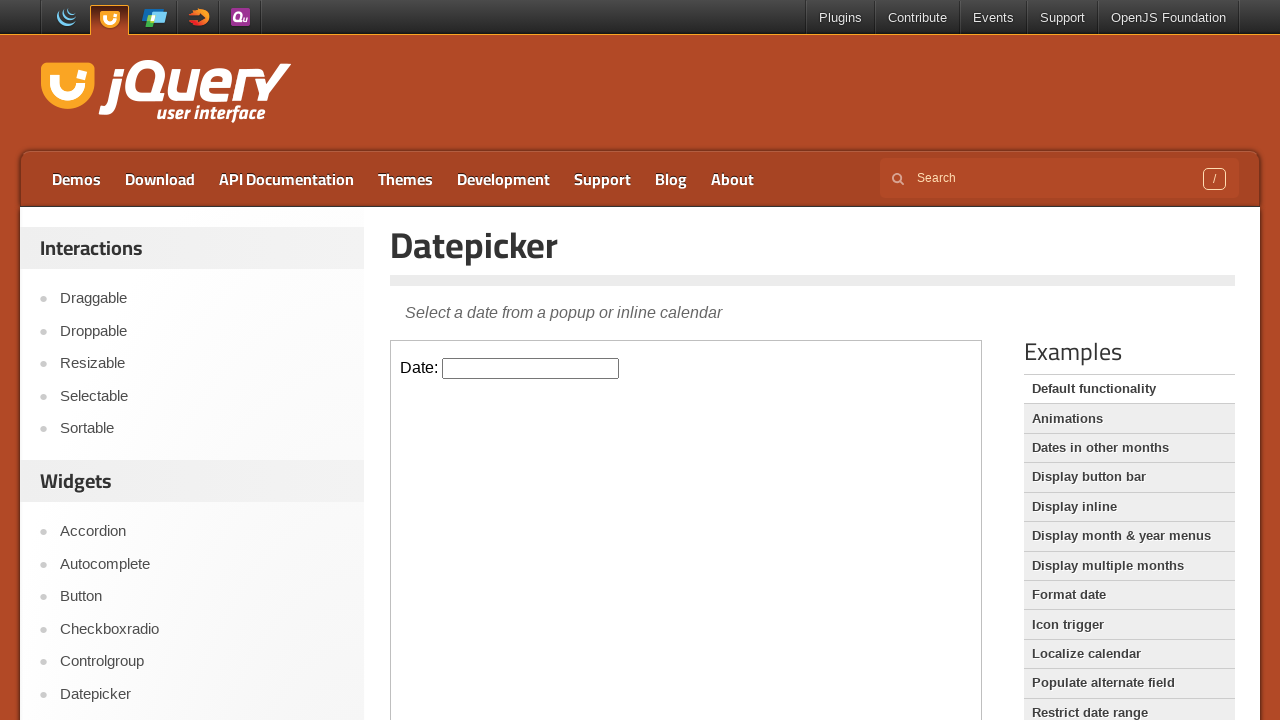

Located demo iframe containing datepicker
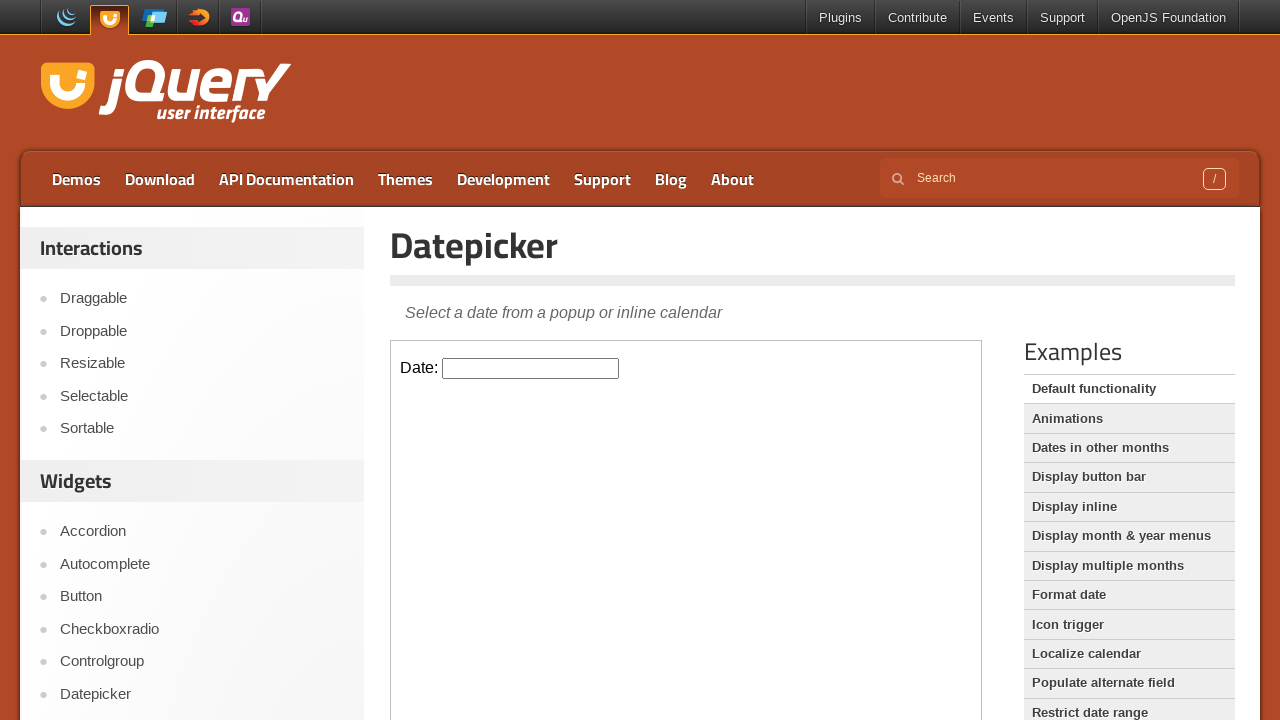

Clicked datepicker input to open calendar at (531, 368) on iframe.demo-frame >> internal:control=enter-frame >> #datepicker
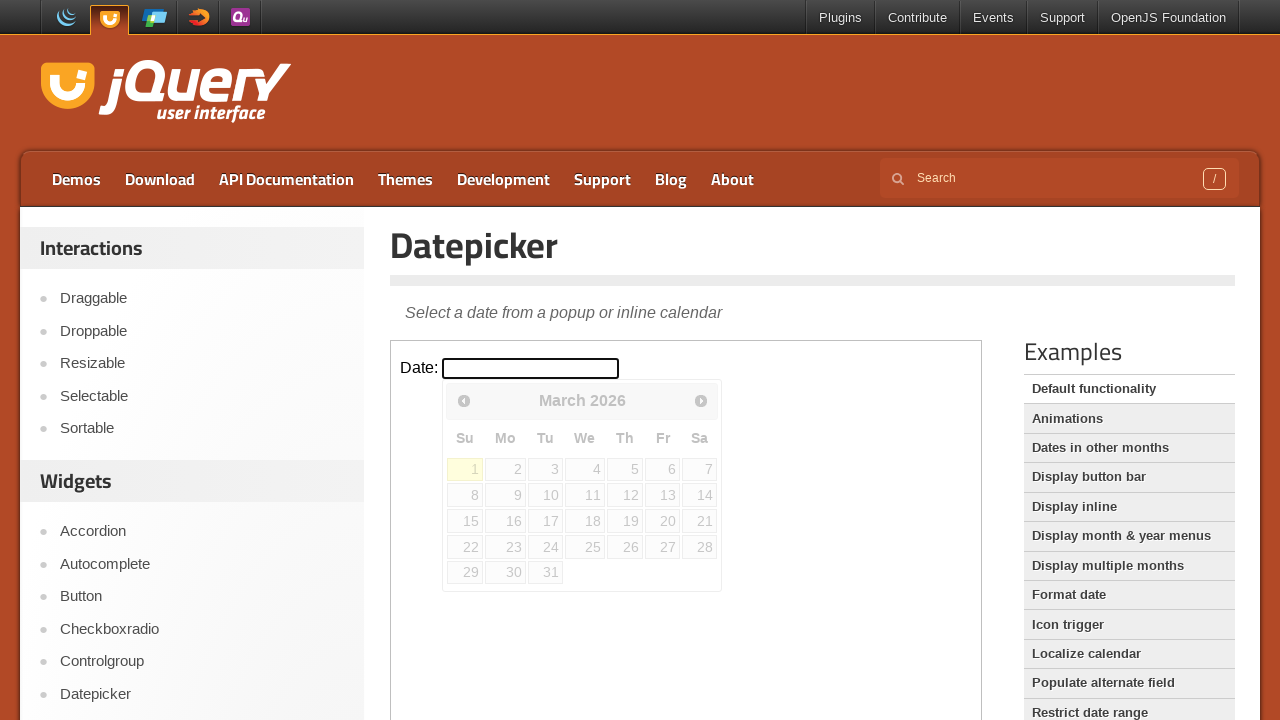

Calendar widget became visible
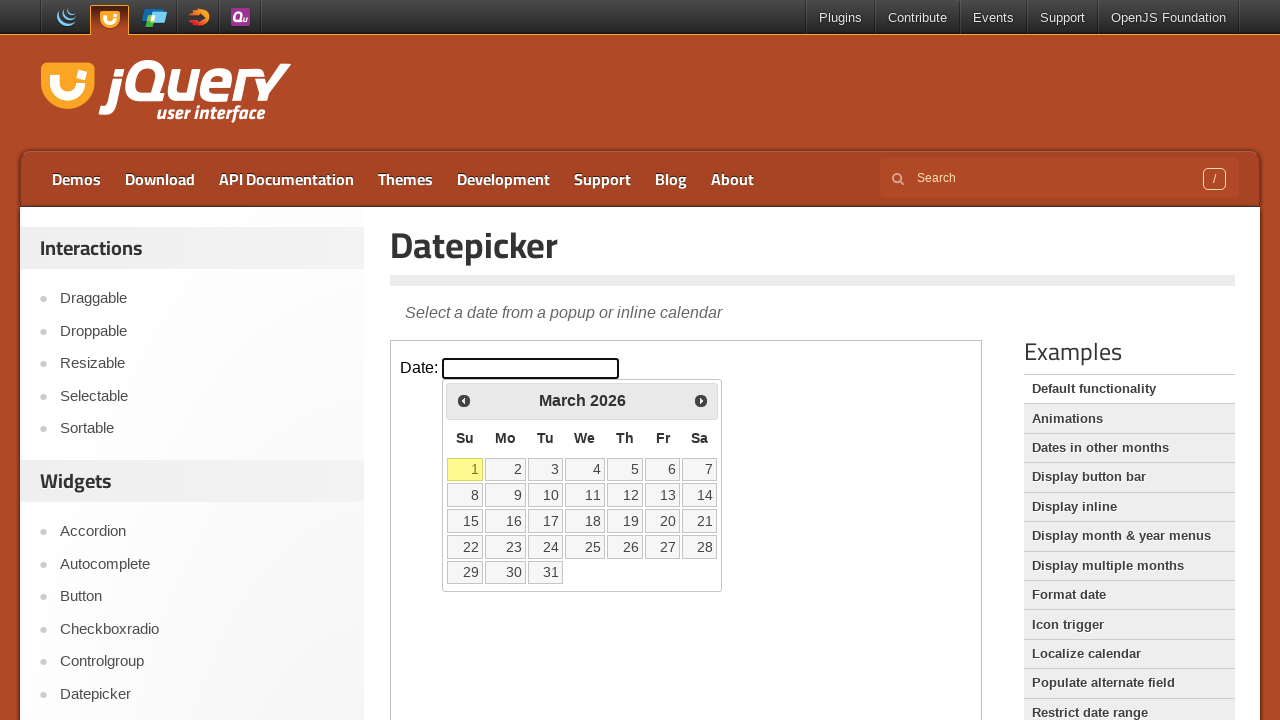

Clicked Next button to navigate to next month (iteration 1) at (701, 400) on iframe.demo-frame >> internal:control=enter-frame >> a[title='Next']
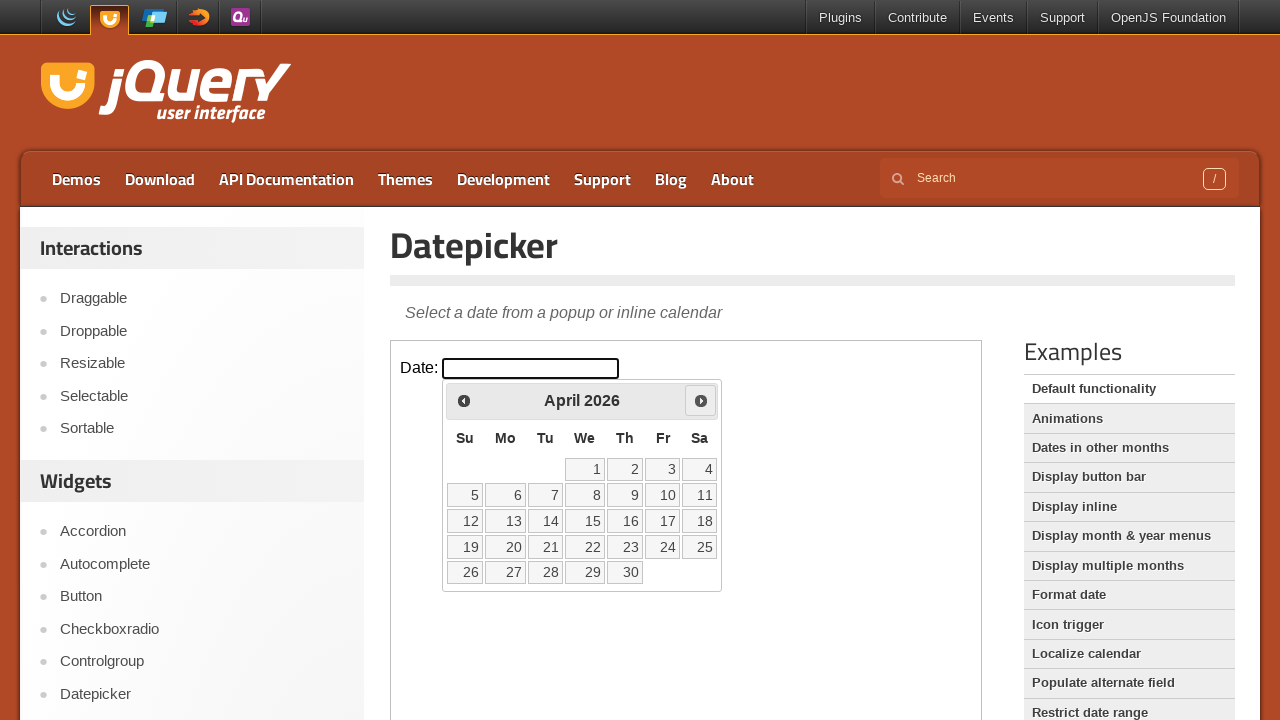

Waited 300ms for navigation
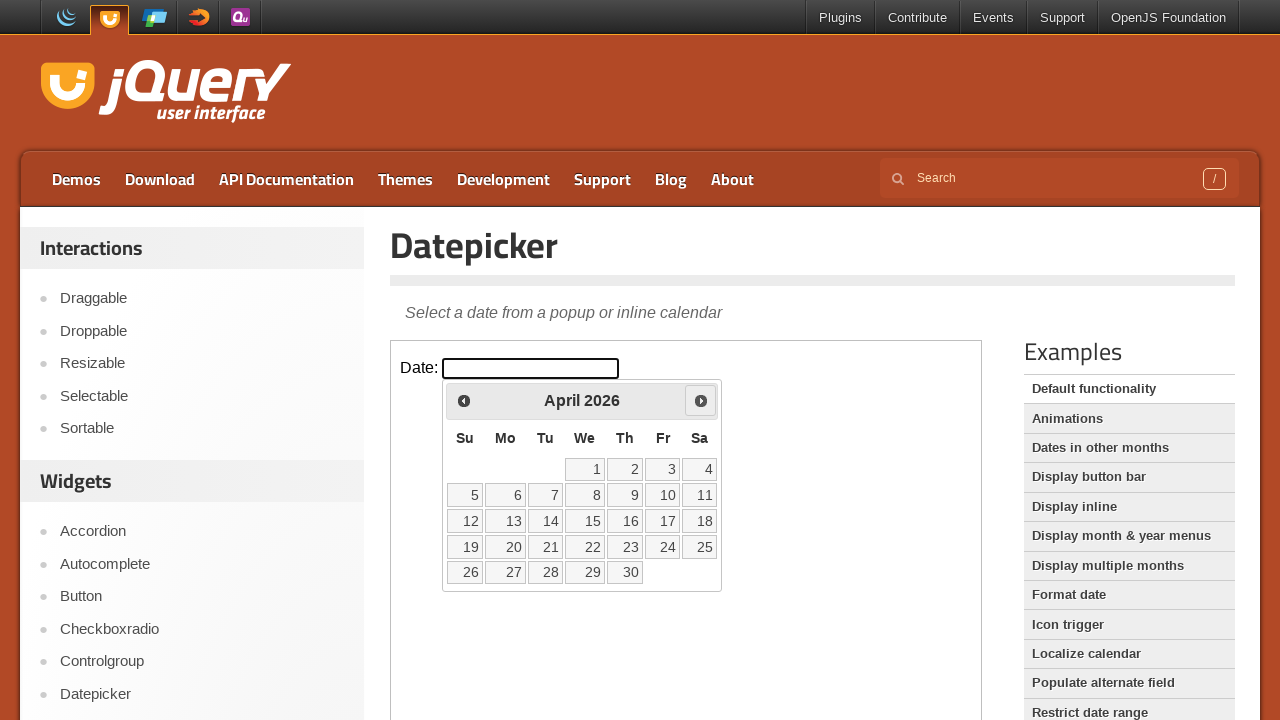

Clicked Next button to navigate to next month (iteration 2) at (701, 400) on iframe.demo-frame >> internal:control=enter-frame >> a[title='Next']
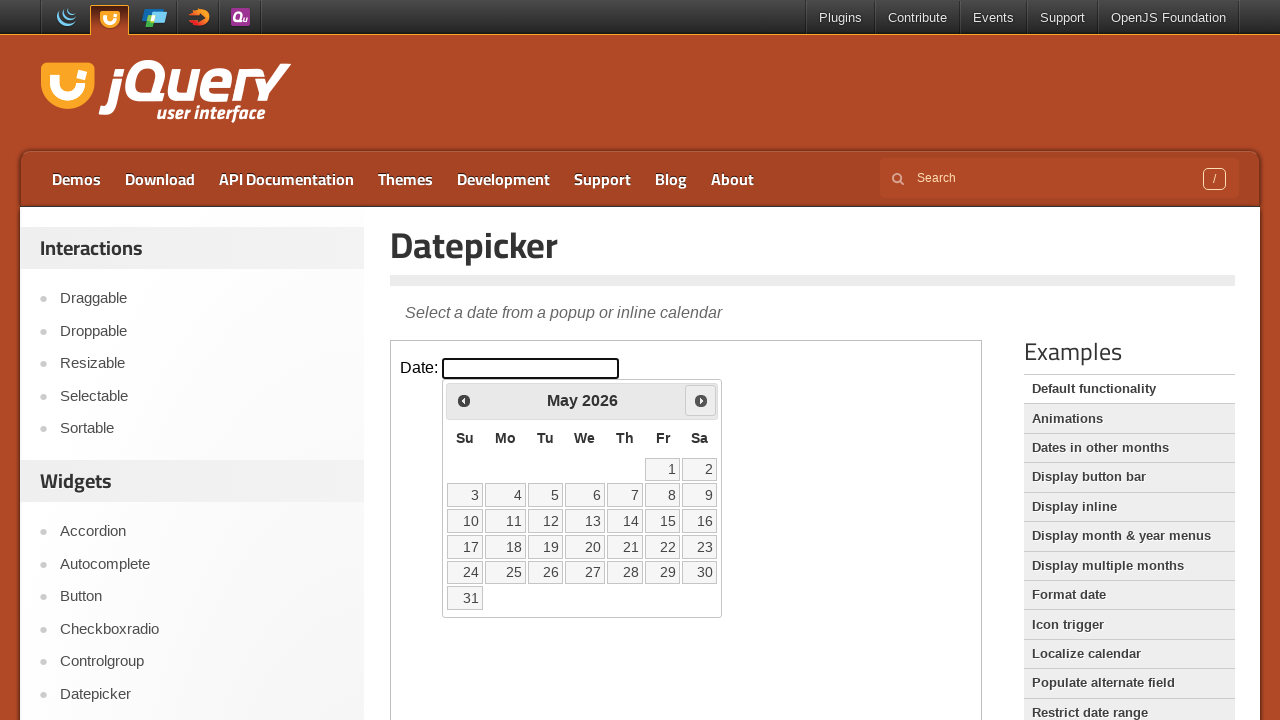

Waited 300ms for navigation
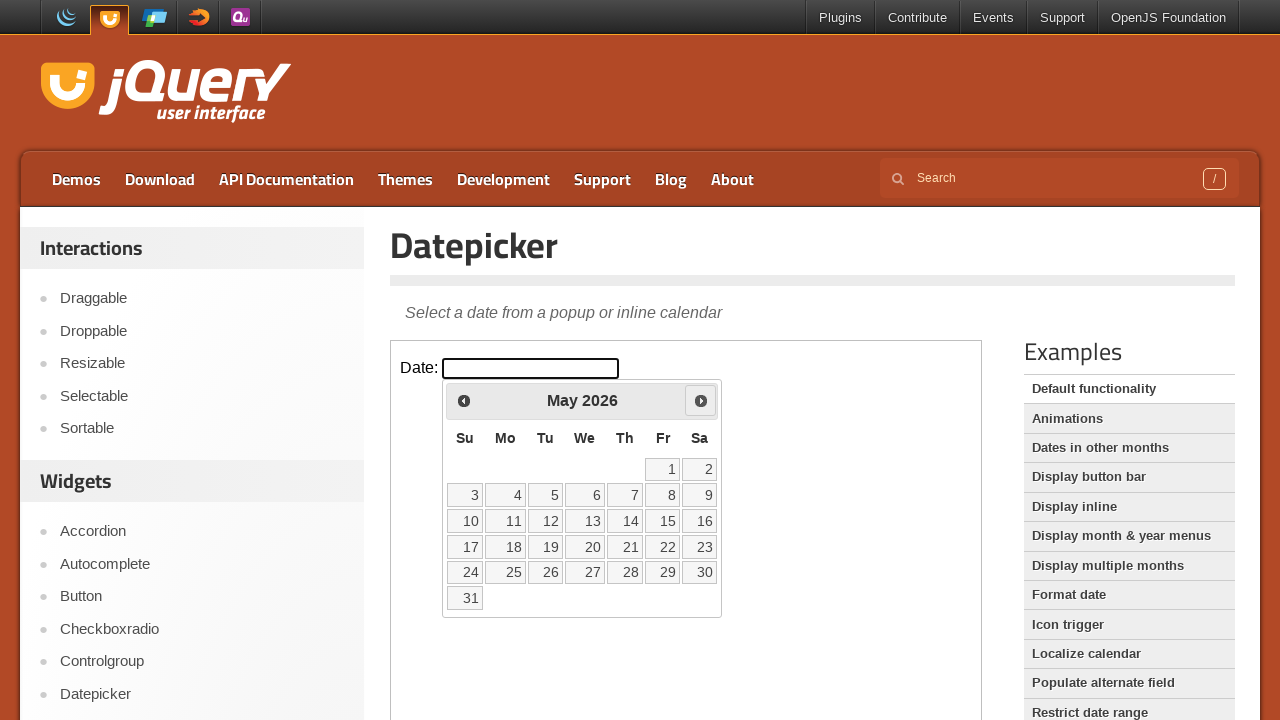

Clicked Next button to navigate to next month (iteration 3) at (701, 400) on iframe.demo-frame >> internal:control=enter-frame >> a[title='Next']
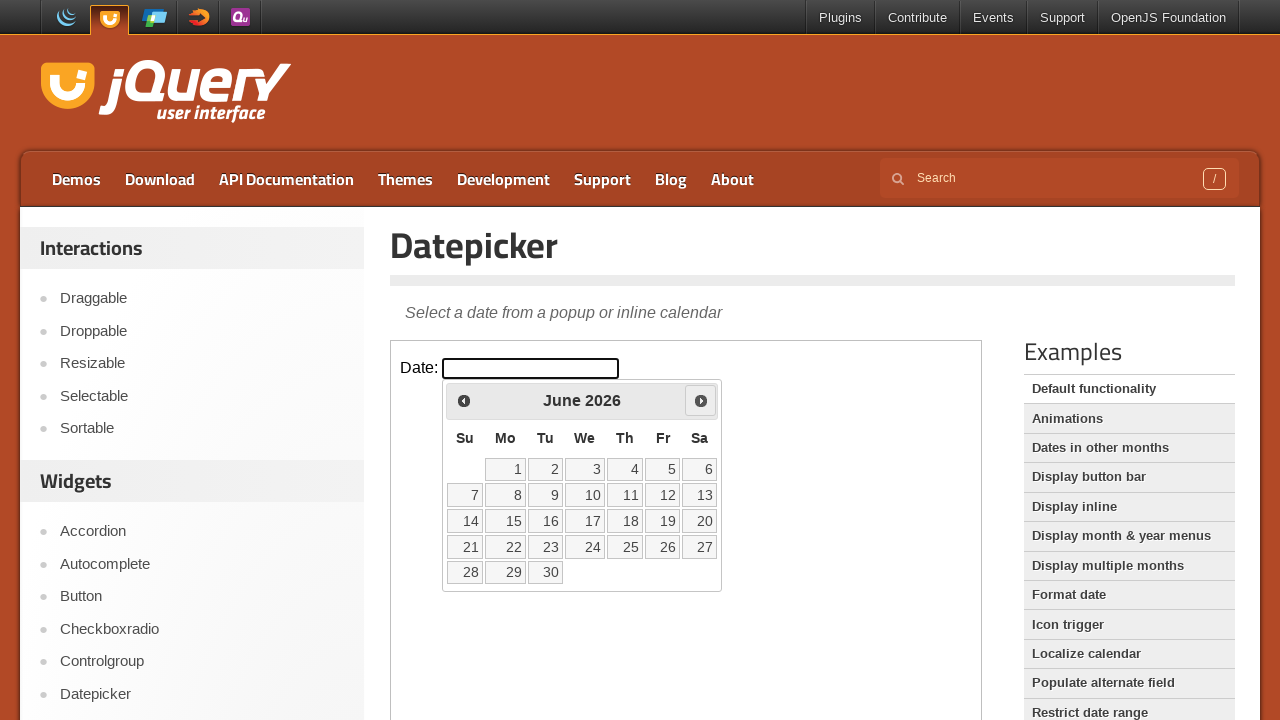

Waited 300ms for navigation
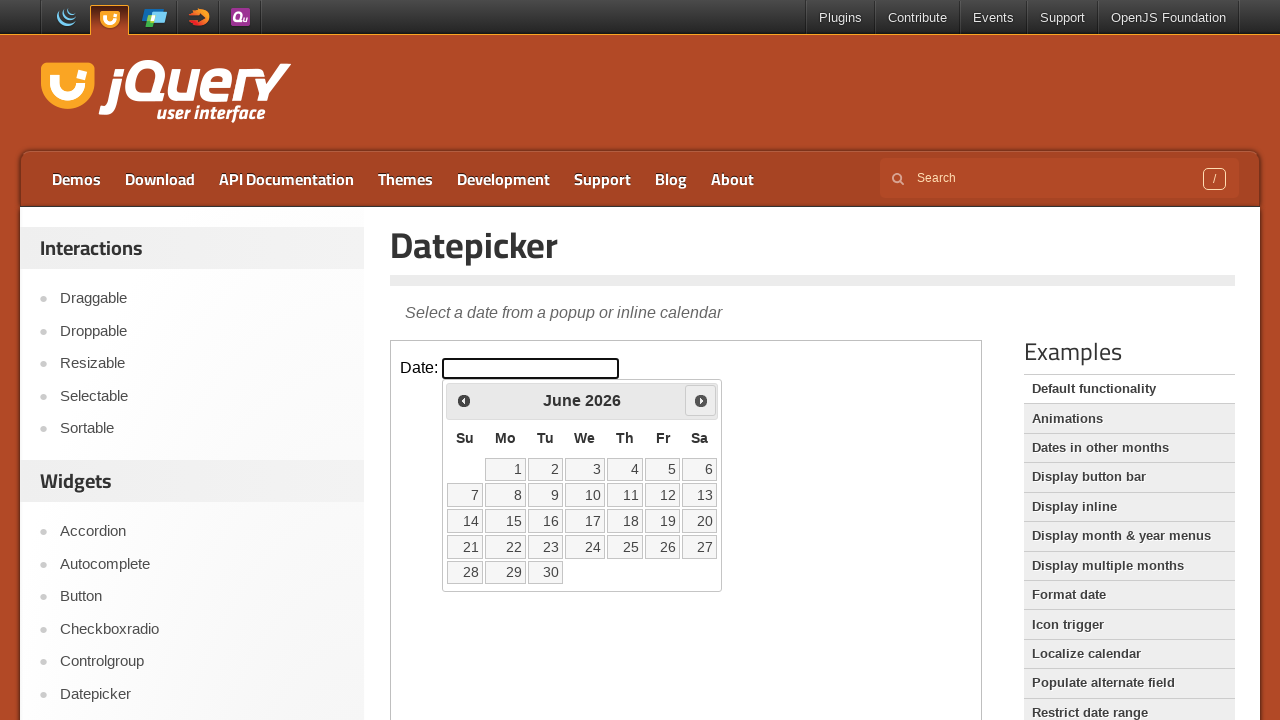

Clicked Next button to navigate to next month (iteration 4) at (701, 400) on iframe.demo-frame >> internal:control=enter-frame >> a[title='Next']
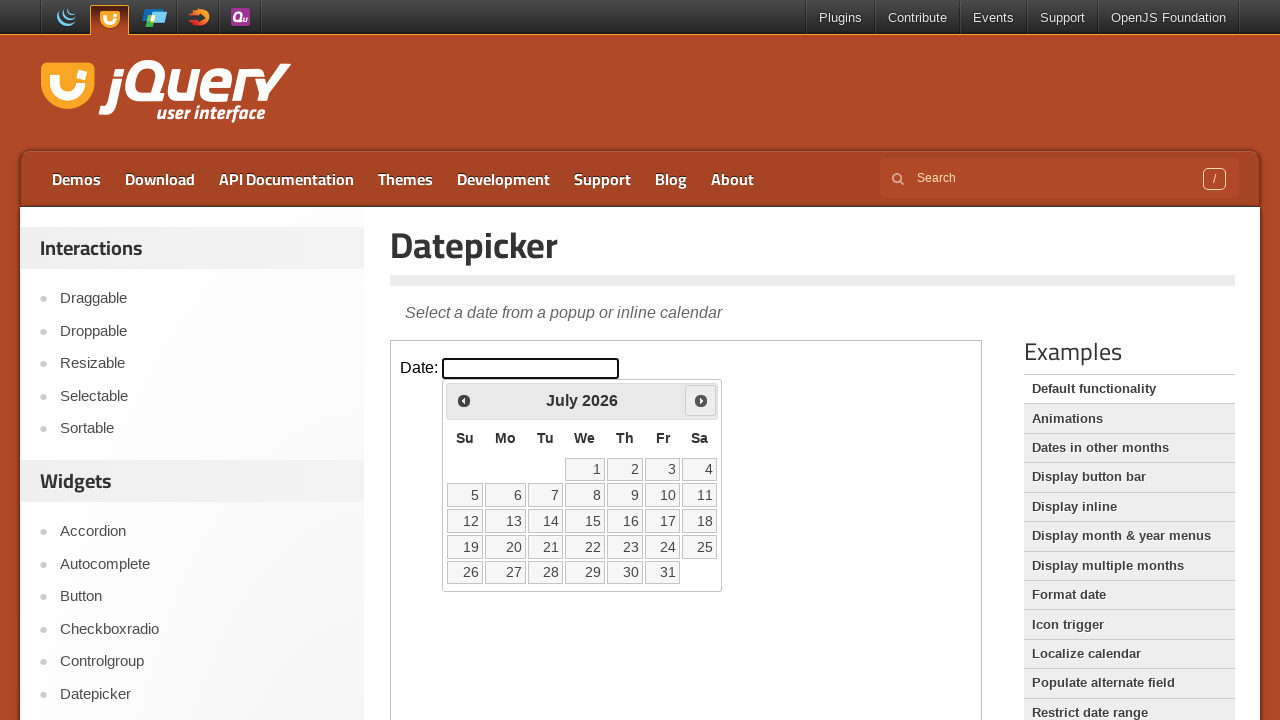

Waited 300ms for navigation
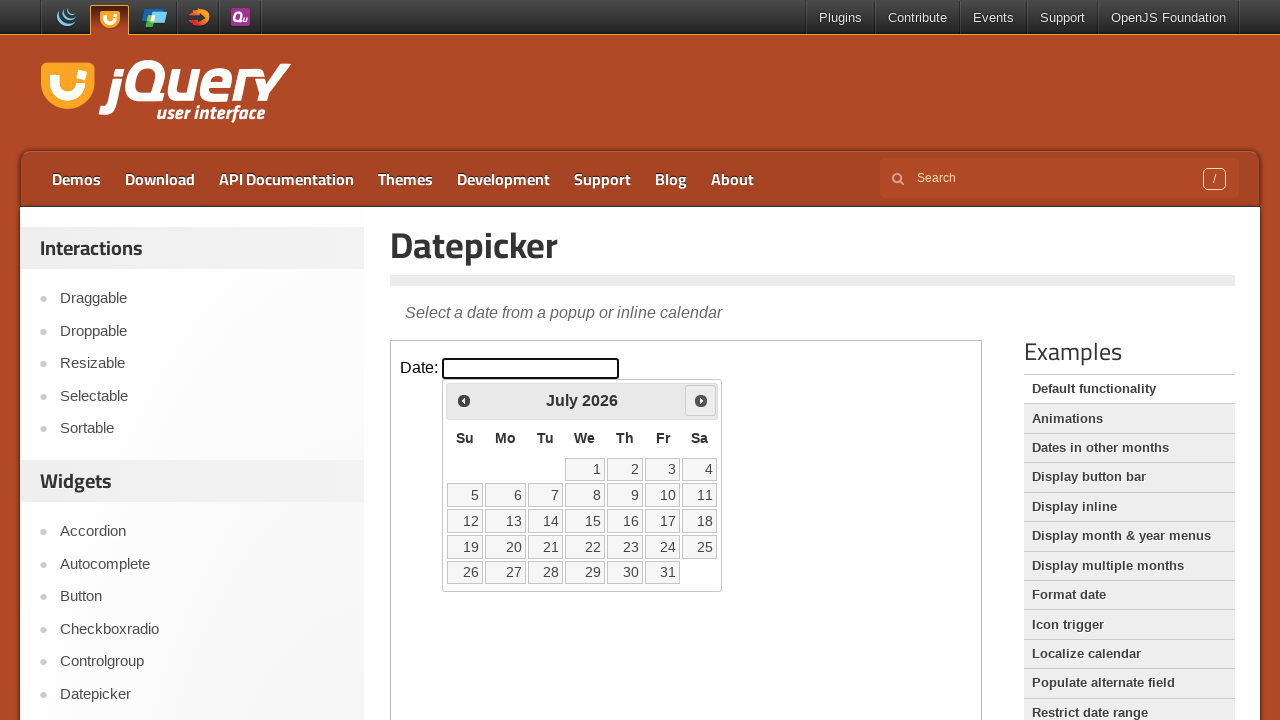

Clicked Next button to navigate to next month (iteration 5) at (701, 400) on iframe.demo-frame >> internal:control=enter-frame >> a[title='Next']
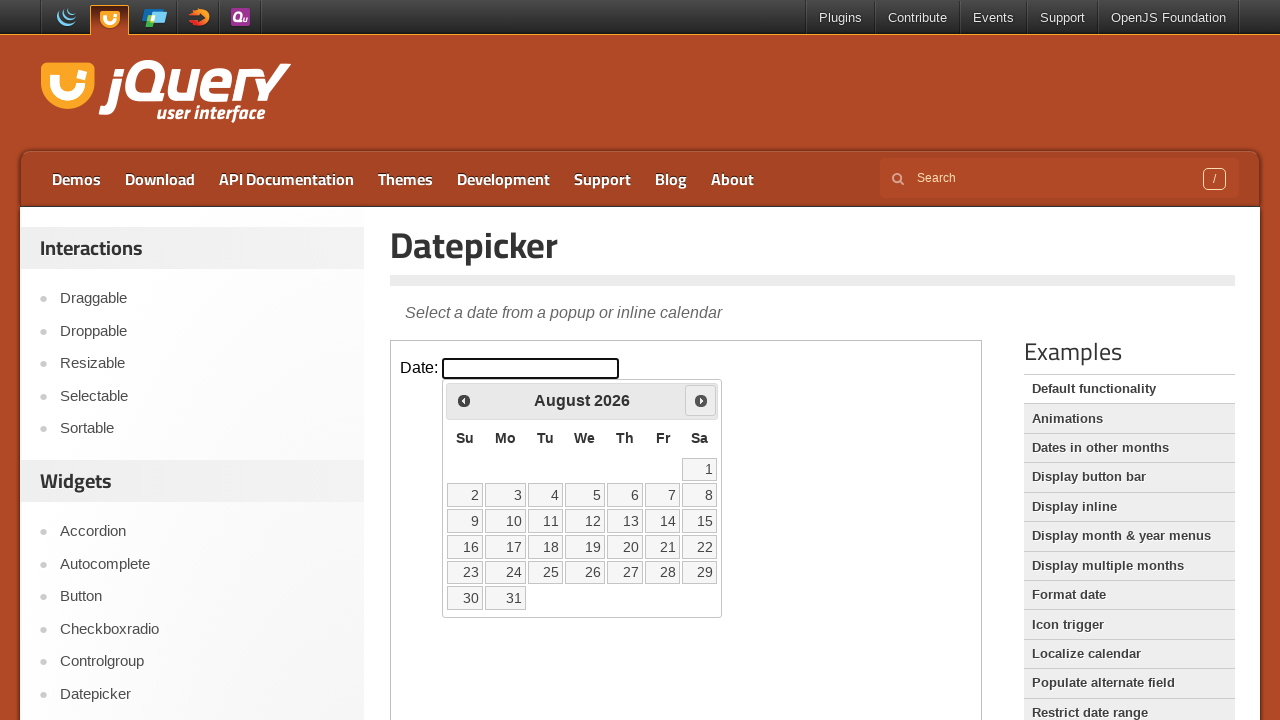

Waited 300ms for navigation
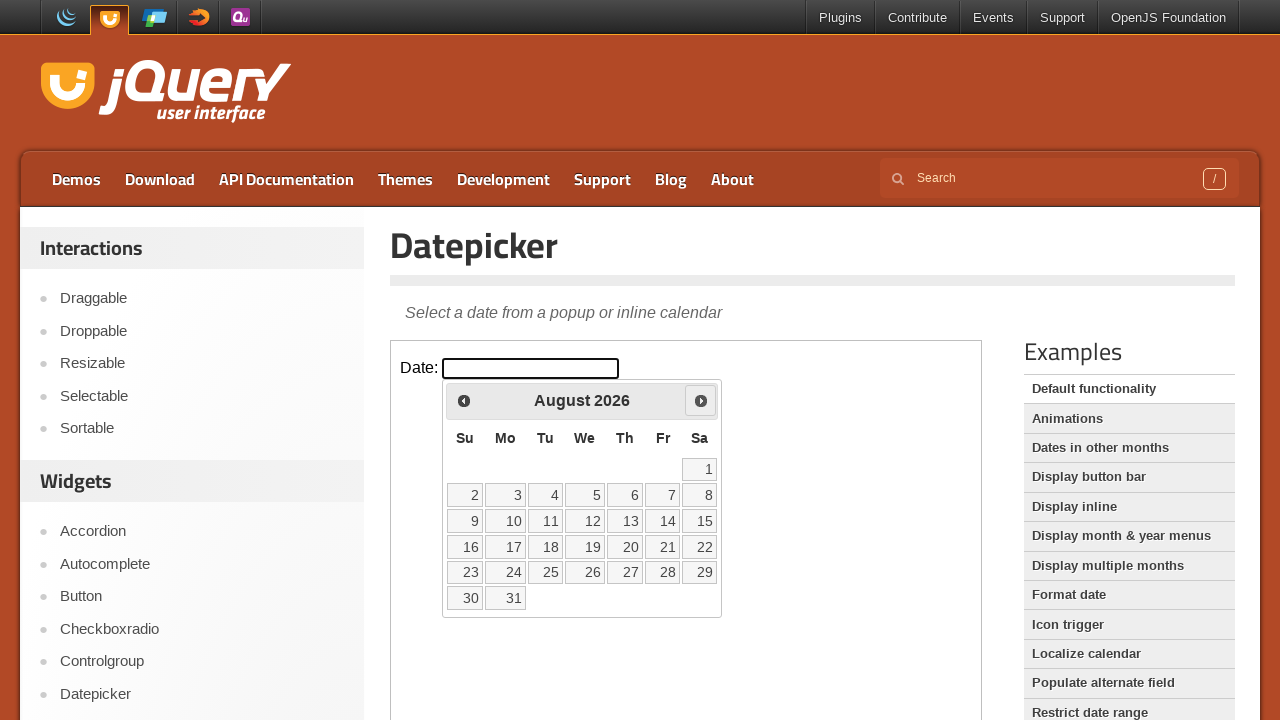

Clicked Next button to navigate to next month (iteration 6) at (701, 400) on iframe.demo-frame >> internal:control=enter-frame >> a[title='Next']
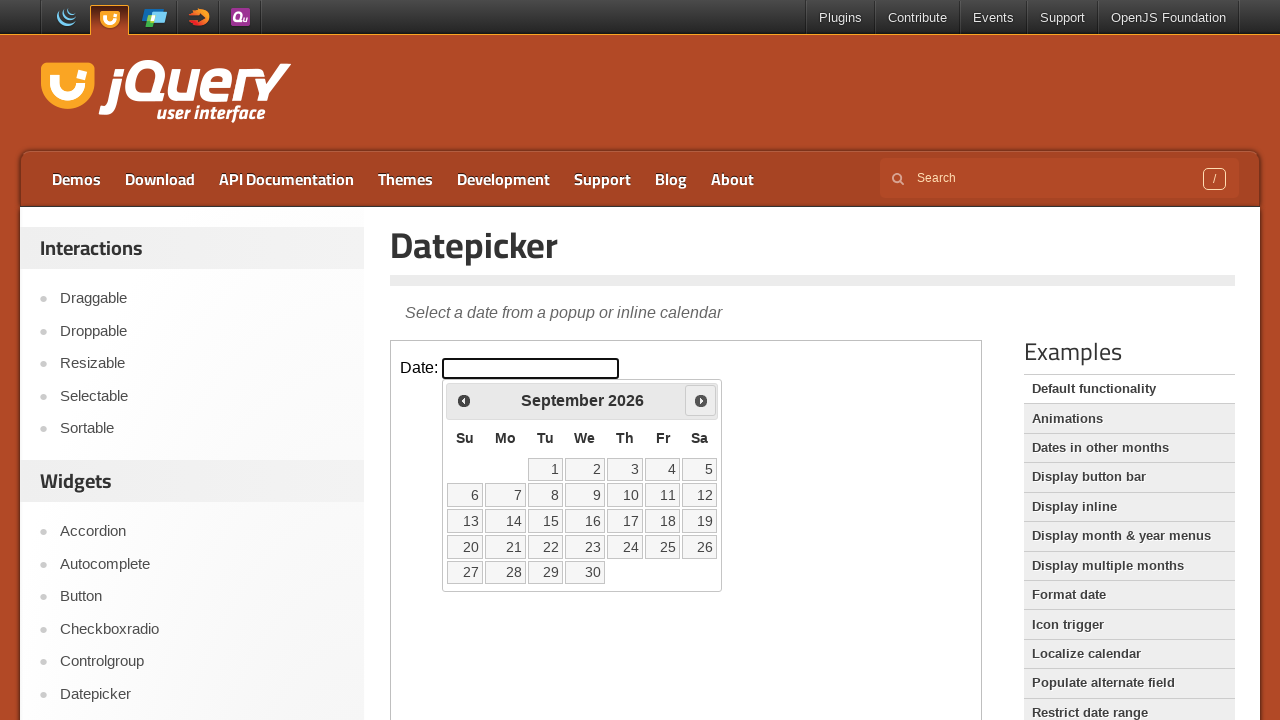

Waited 300ms for navigation
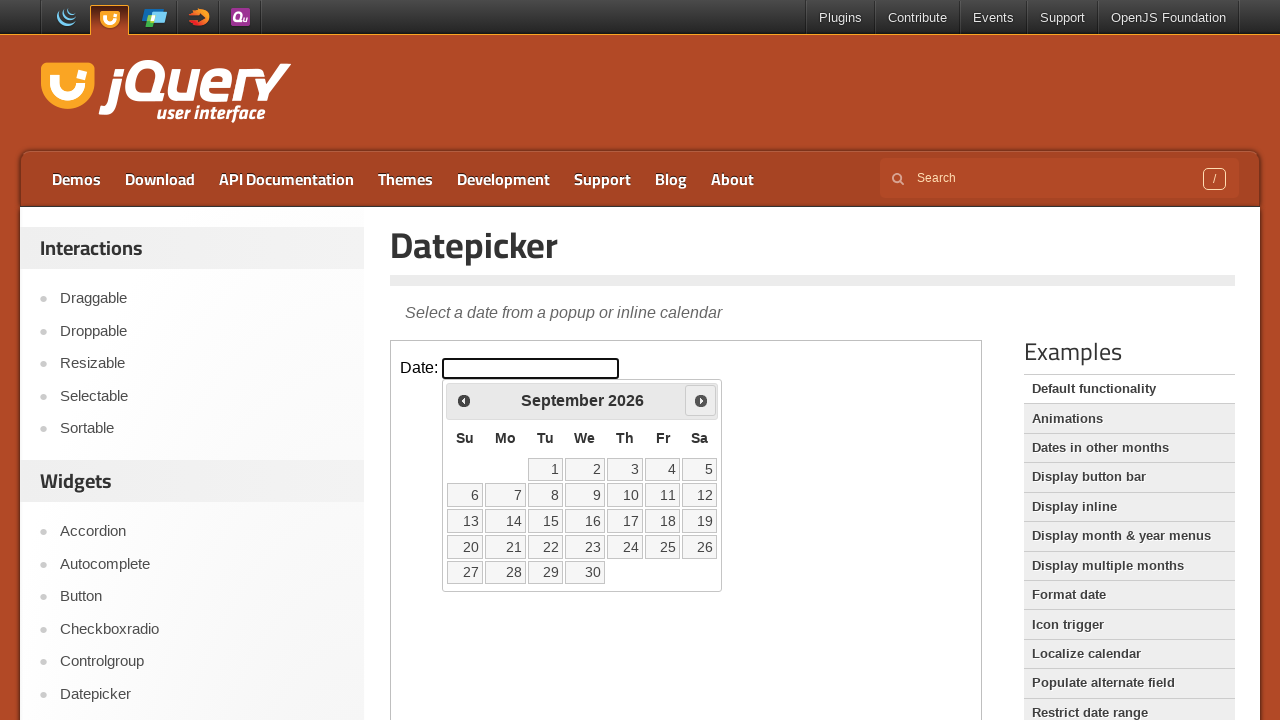

Clicked Next button to navigate to next month (iteration 7) at (701, 400) on iframe.demo-frame >> internal:control=enter-frame >> a[title='Next']
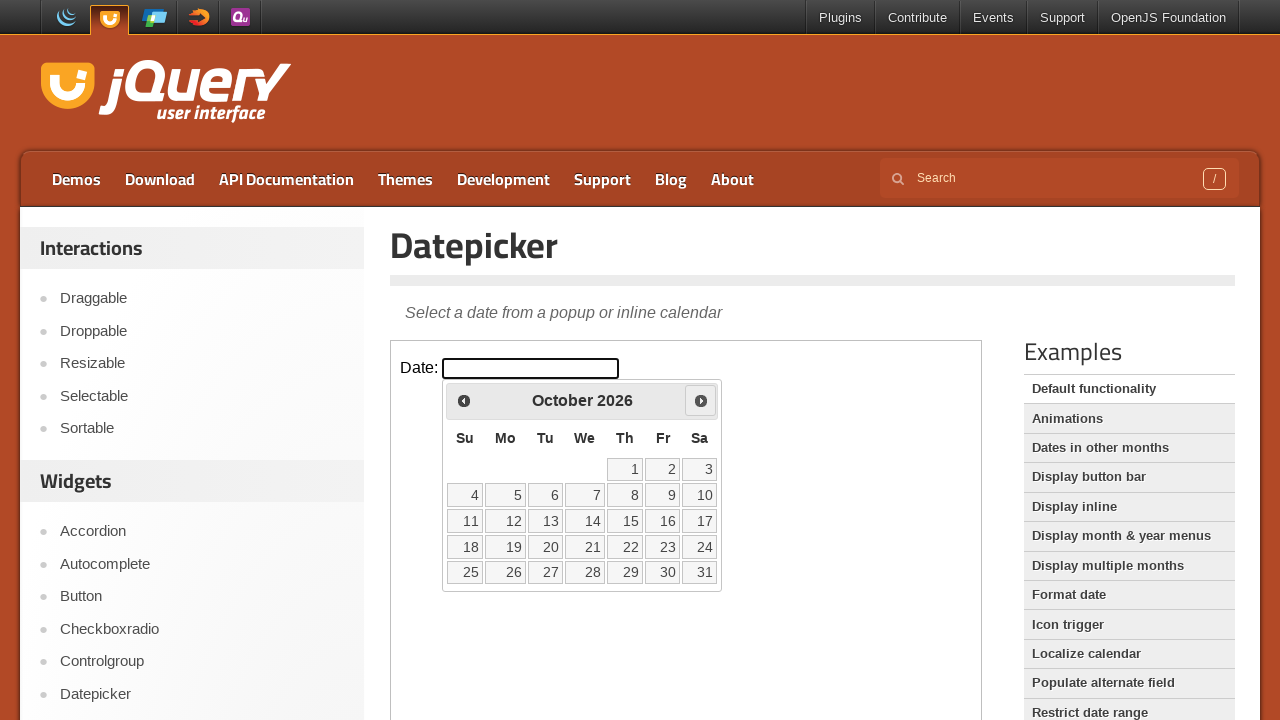

Waited 300ms for navigation
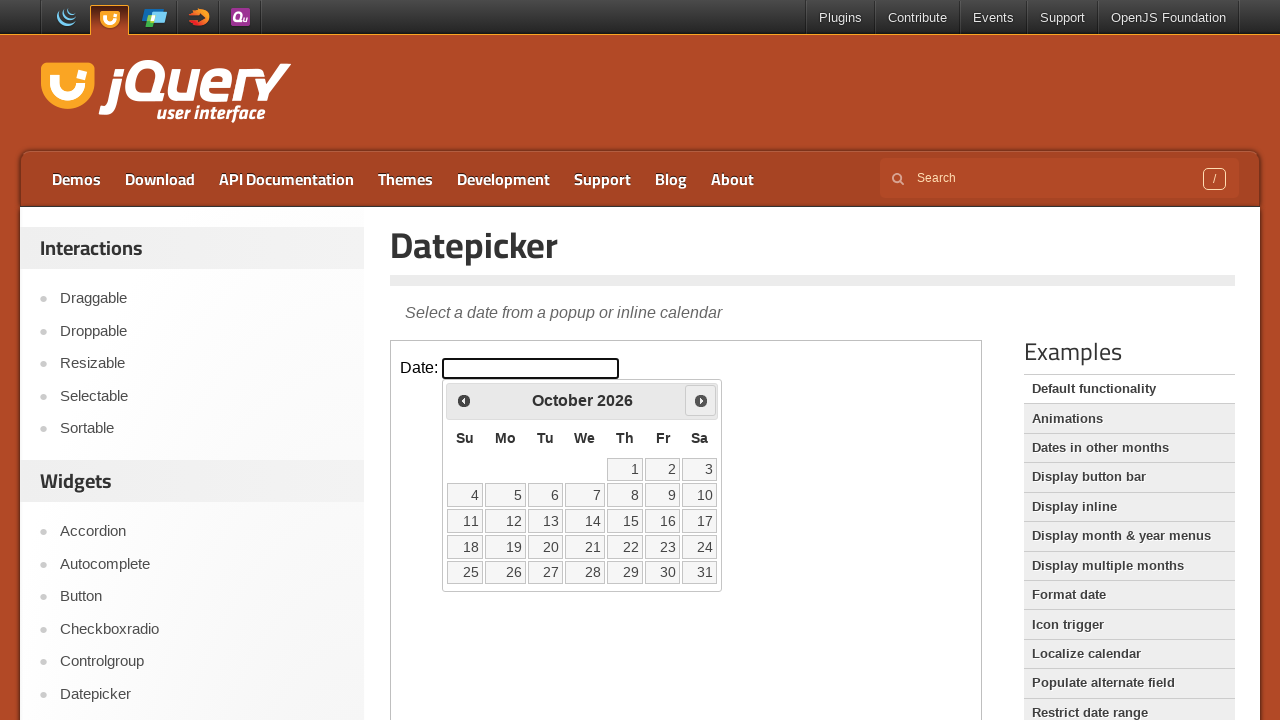

Clicked Next button to navigate to next month (iteration 8) at (701, 400) on iframe.demo-frame >> internal:control=enter-frame >> a[title='Next']
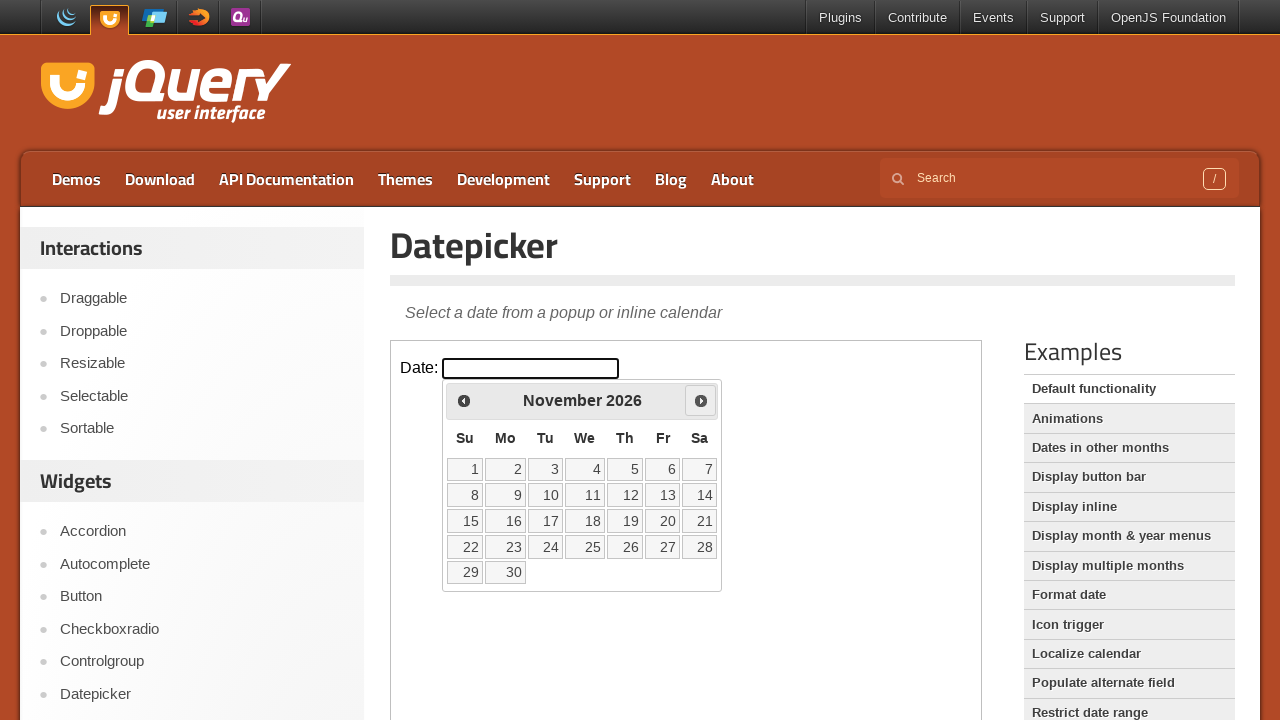

Waited 300ms for navigation
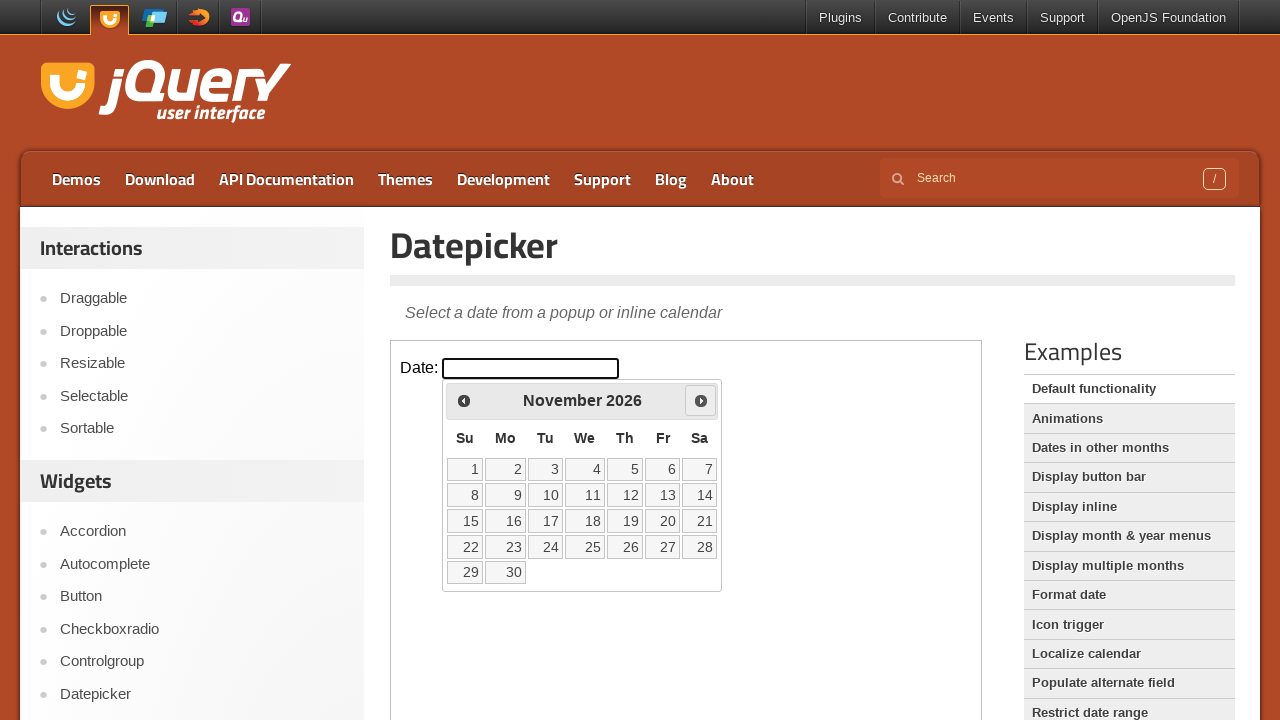

Clicked Next button to navigate to next month (iteration 9) at (701, 400) on iframe.demo-frame >> internal:control=enter-frame >> a[title='Next']
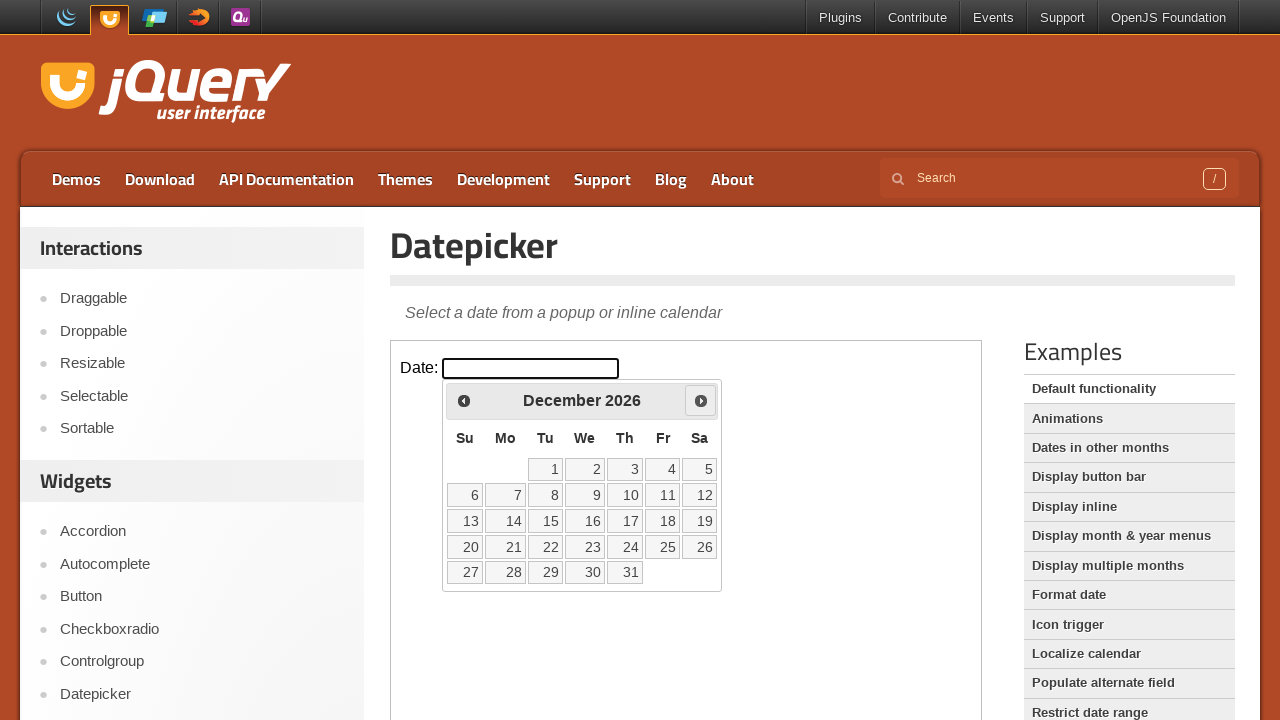

Waited 300ms for navigation
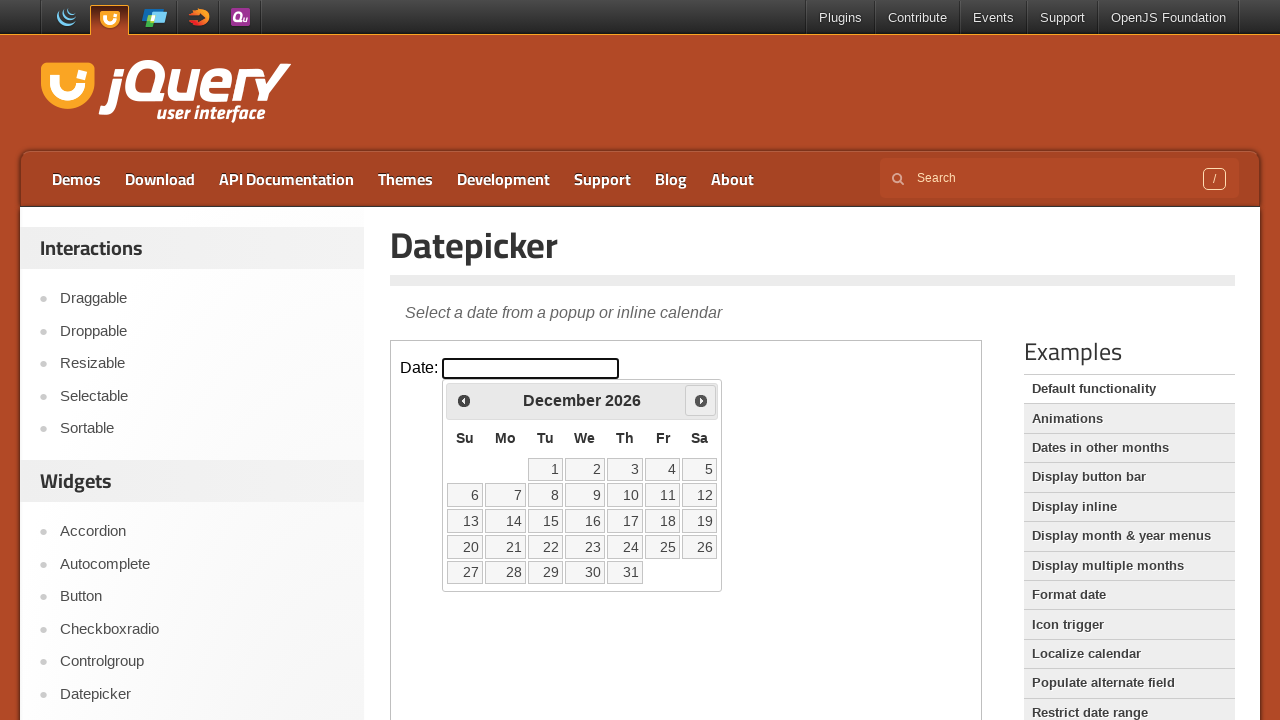

Clicked Next button to navigate to next month (iteration 10) at (701, 400) on iframe.demo-frame >> internal:control=enter-frame >> a[title='Next']
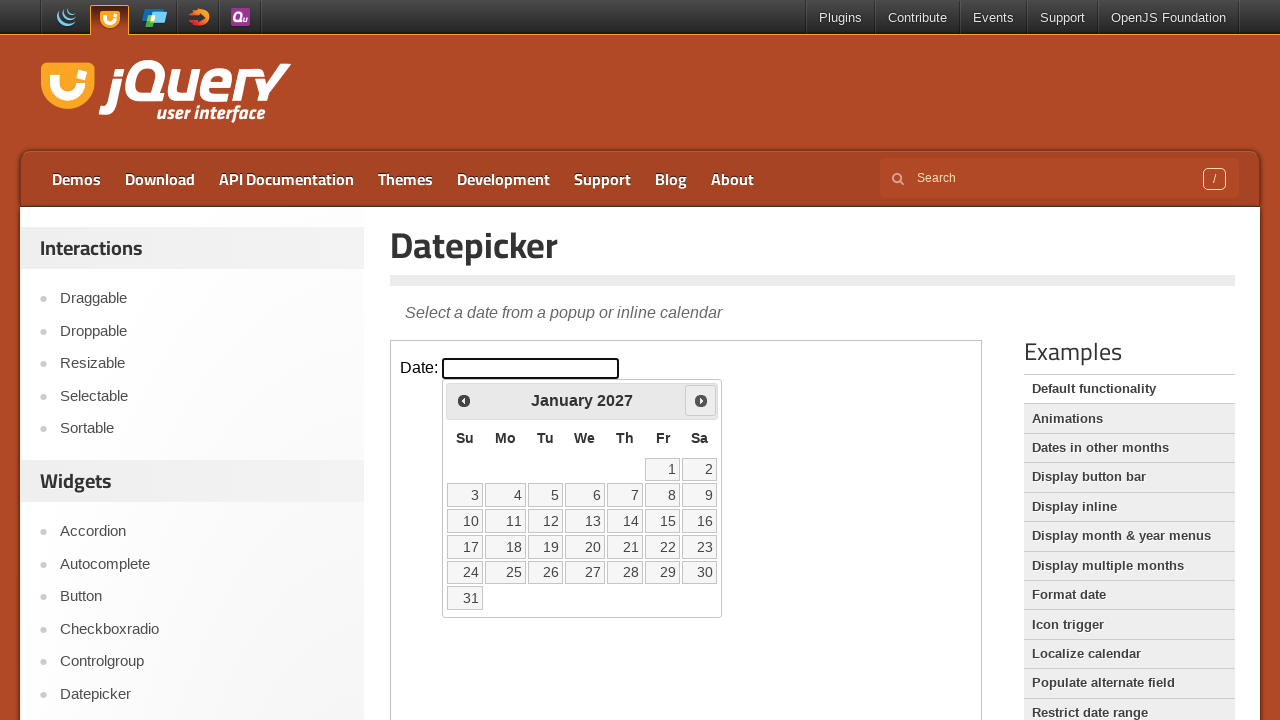

Waited 300ms for navigation
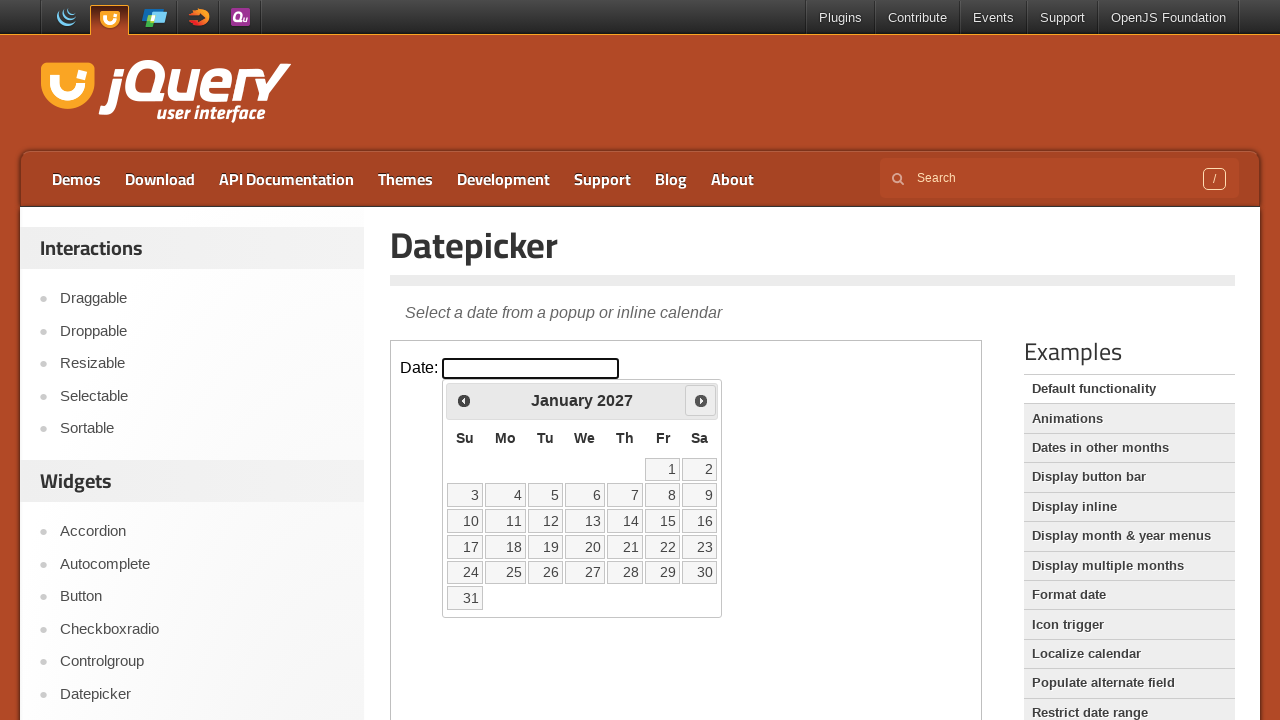

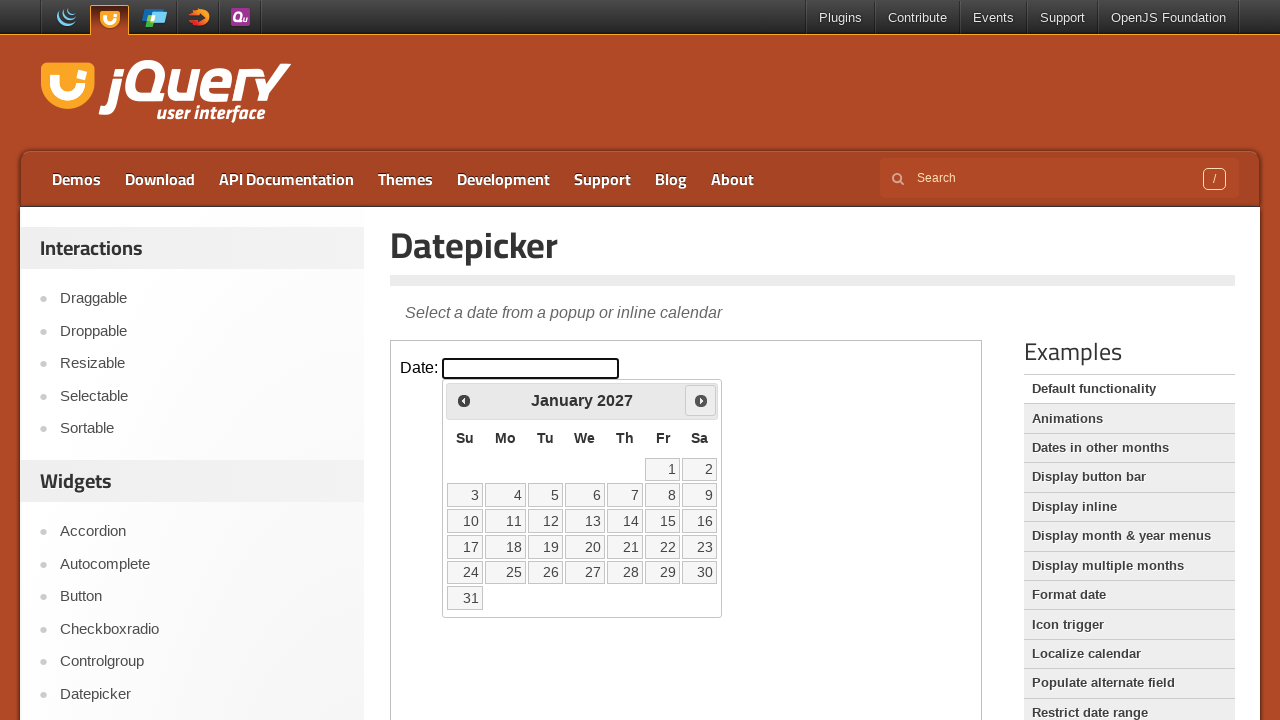